Tests an e-commerce shopping flow by adding specific vegetables (Cucumber, Broccoli, Beetroot) to cart, applying a promo code, selecting a country, and proceeding to place an order.

Starting URL: https://rahulshettyacademy.com/seleniumPractise/#/

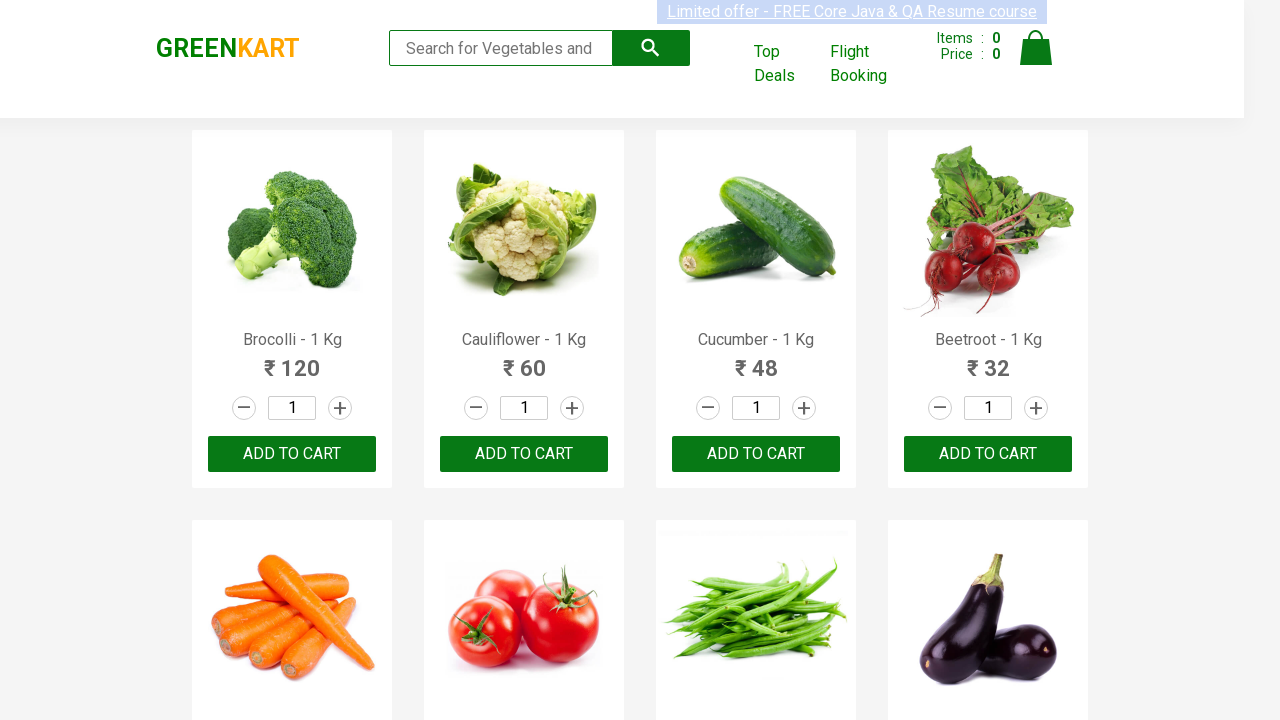

Waited for product list to load
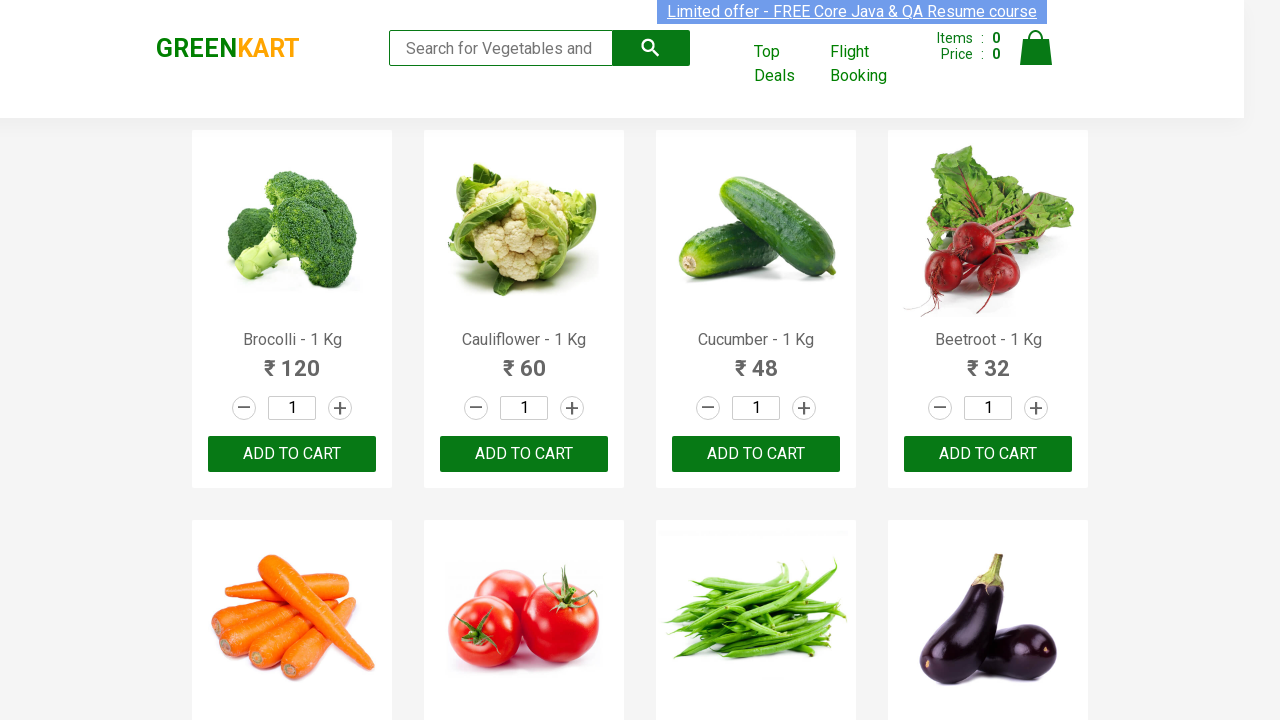

Retrieved all product names from the page
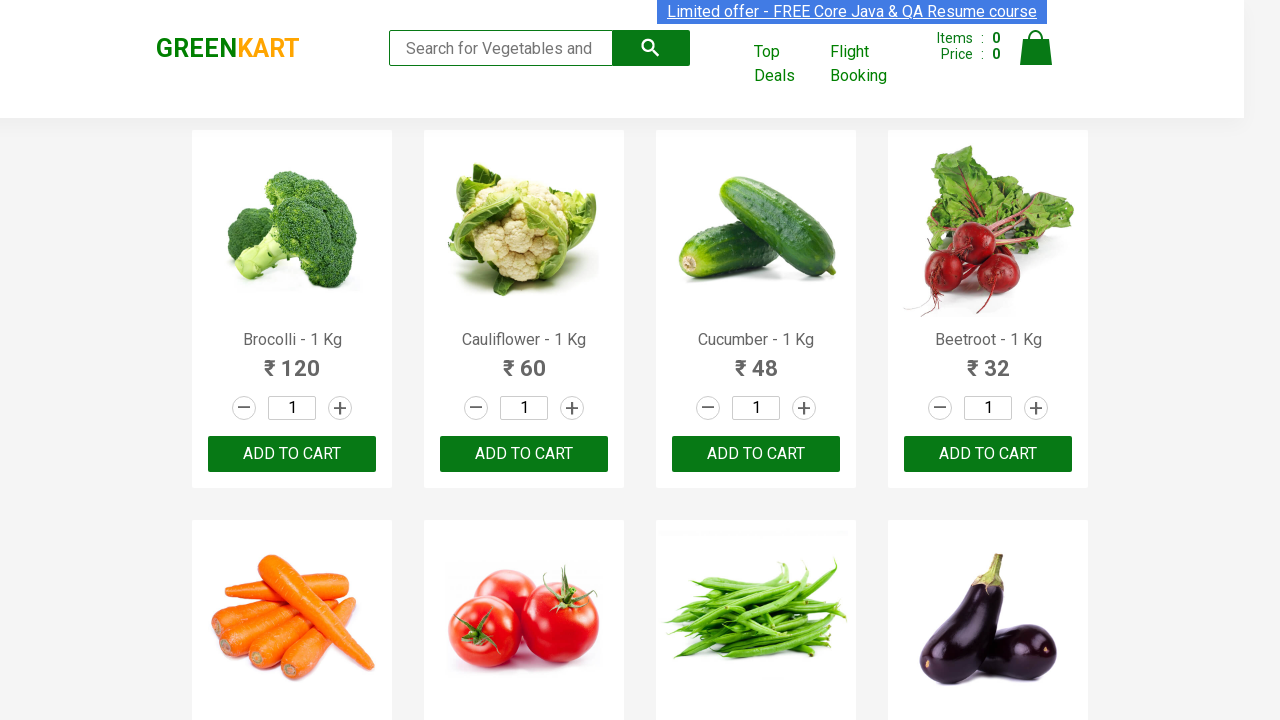

Added Brocolli to cart at (292, 454) on xpath=//div[@class='product-action'] >> nth=0
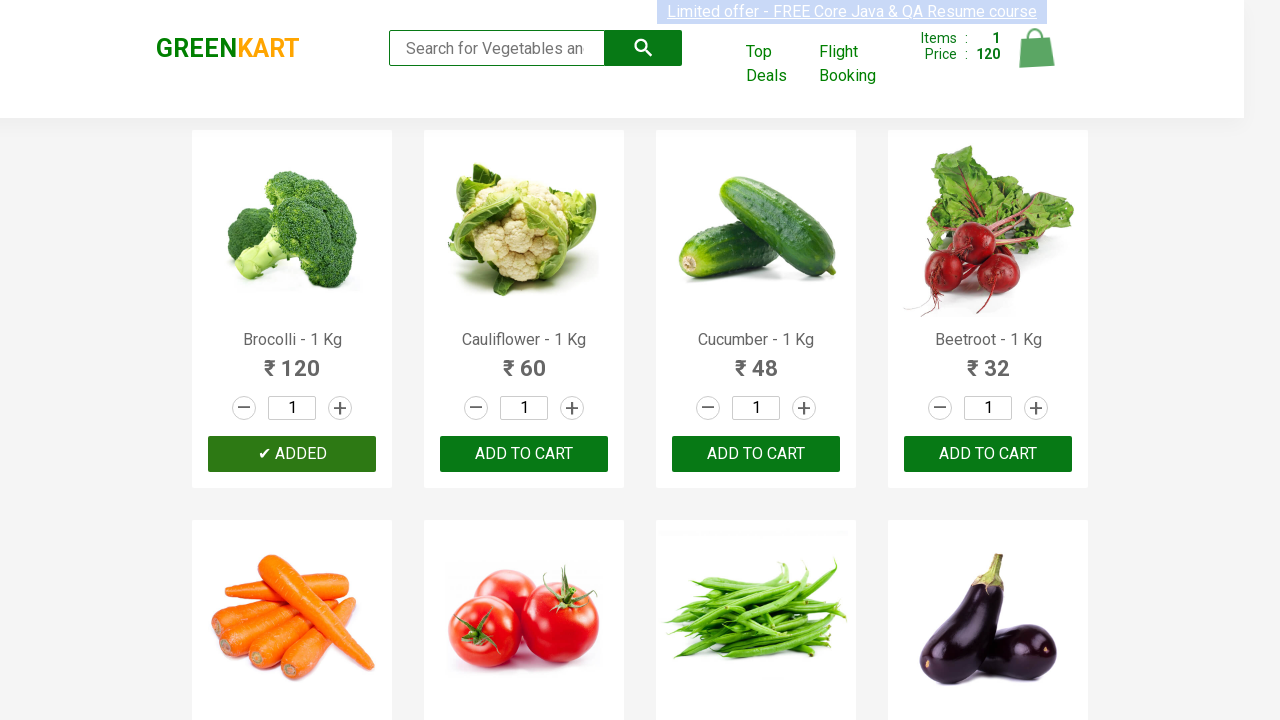

Added Cucumber to cart at (756, 454) on xpath=//div[@class='product-action'] >> nth=2
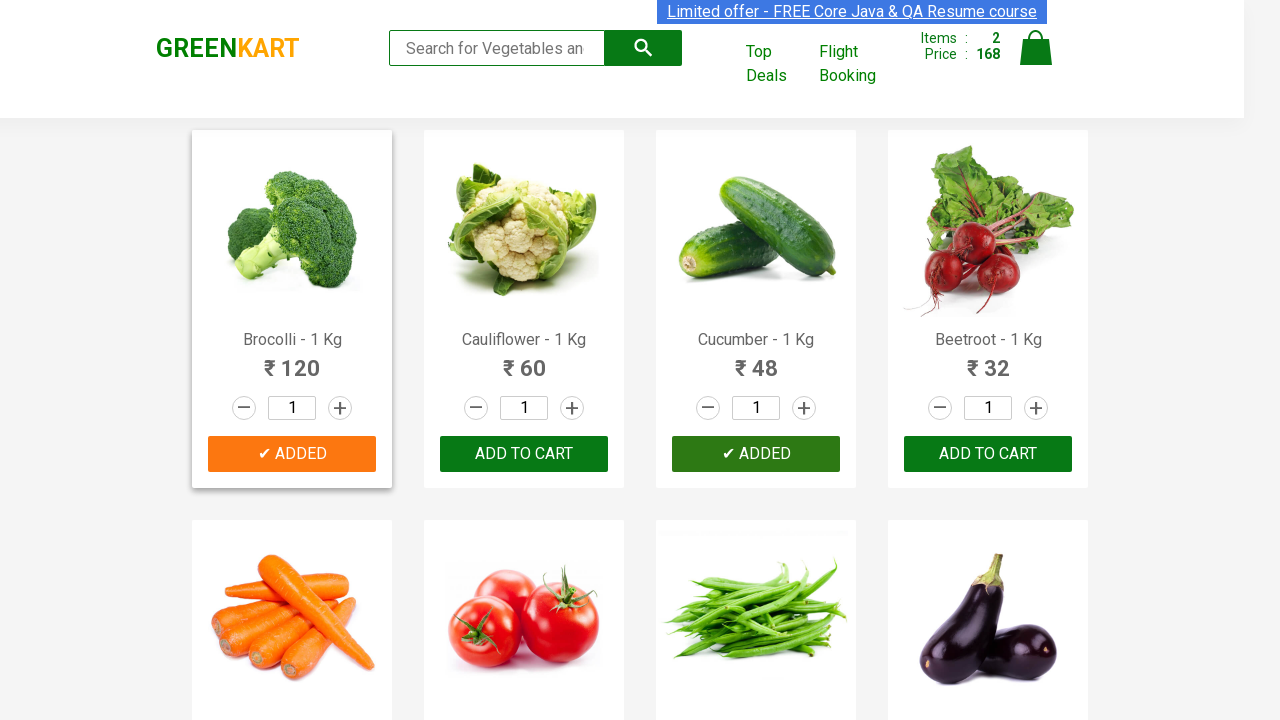

Added Beetroot to cart at (988, 454) on xpath=//div[@class='product-action'] >> nth=3
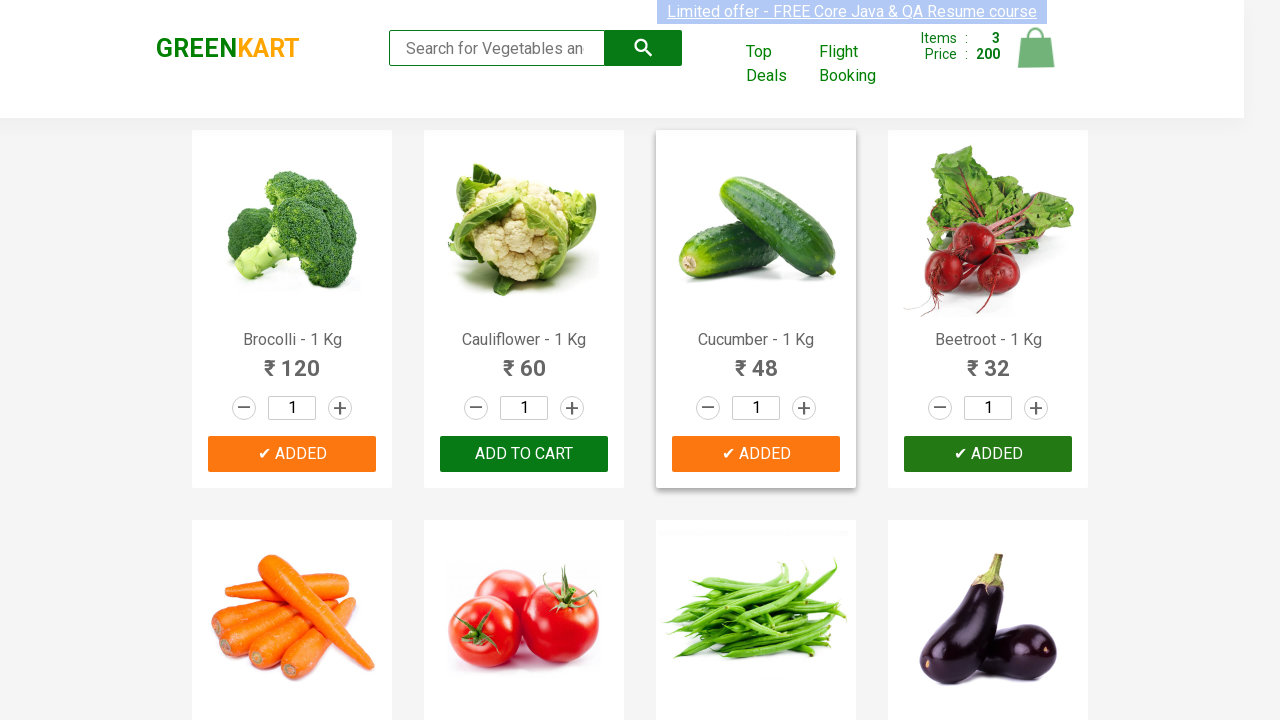

Clicked on cart icon to view cart at (1036, 59) on .cart-icon
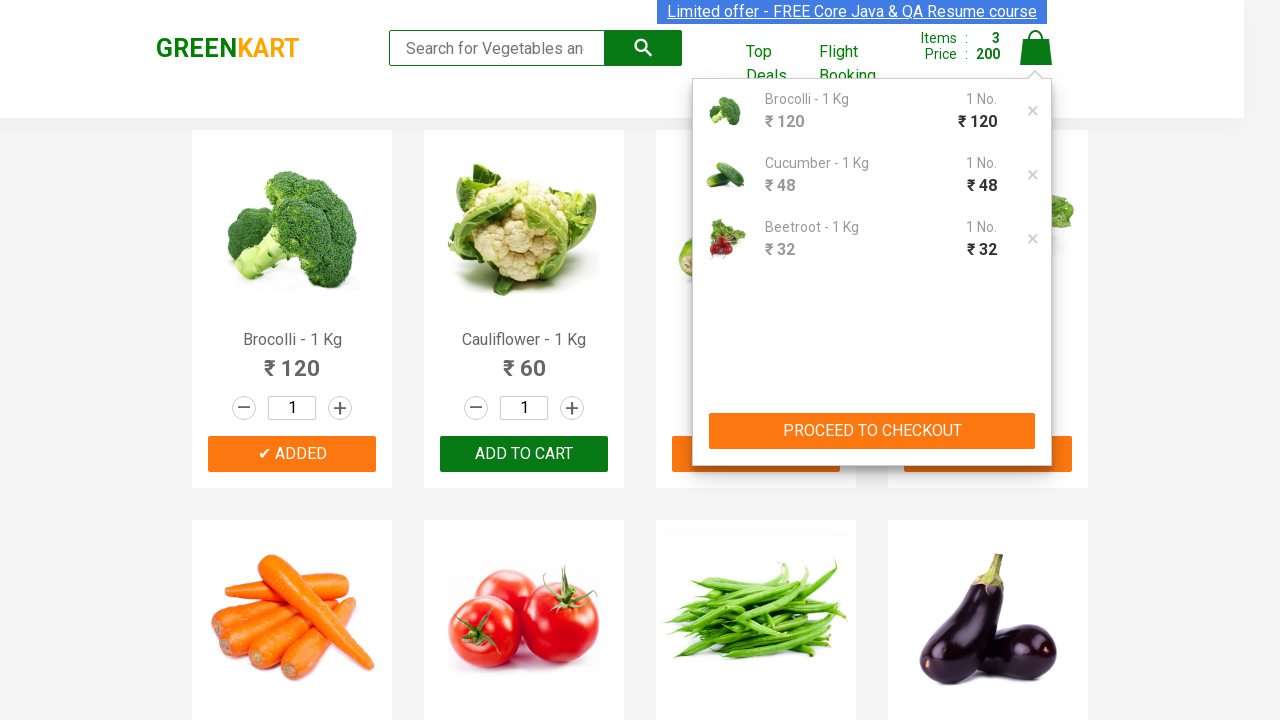

Clicked proceed to checkout button at (872, 431) on div[class='cart-preview active'] button[type='button']
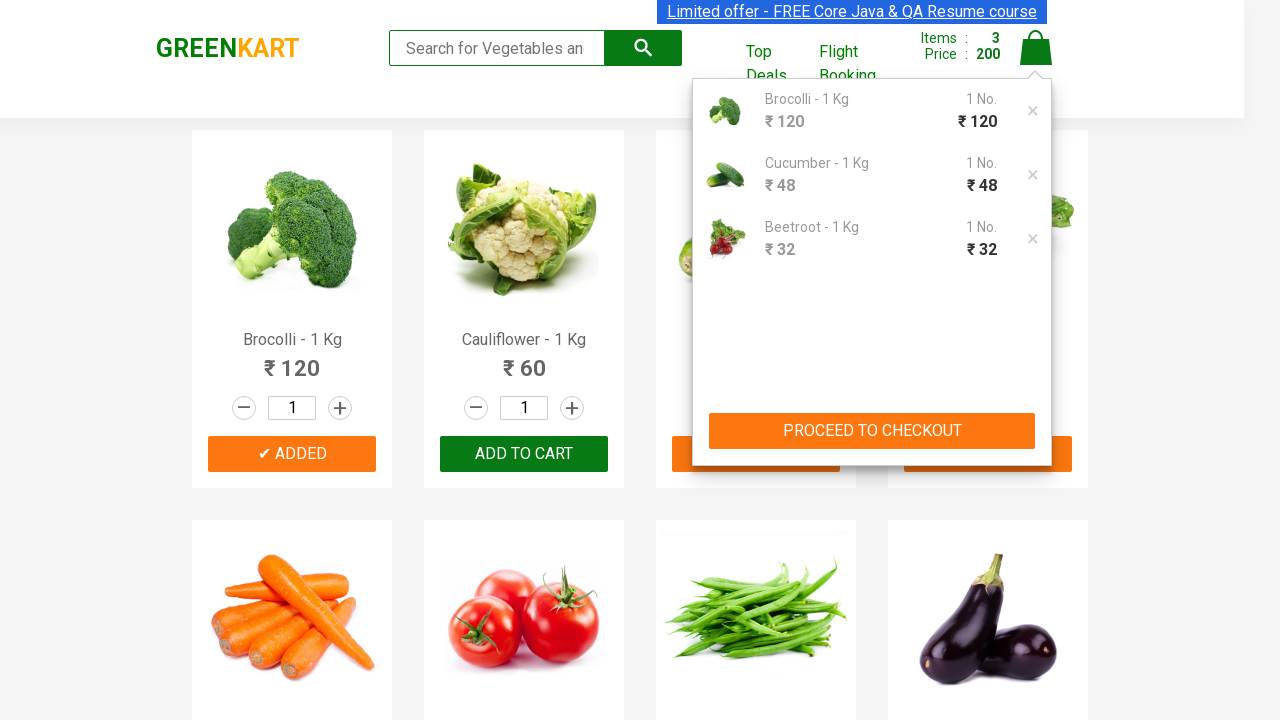

Entered promo code 'rahulshettyacademy' on input[placeholder='Enter promo code']
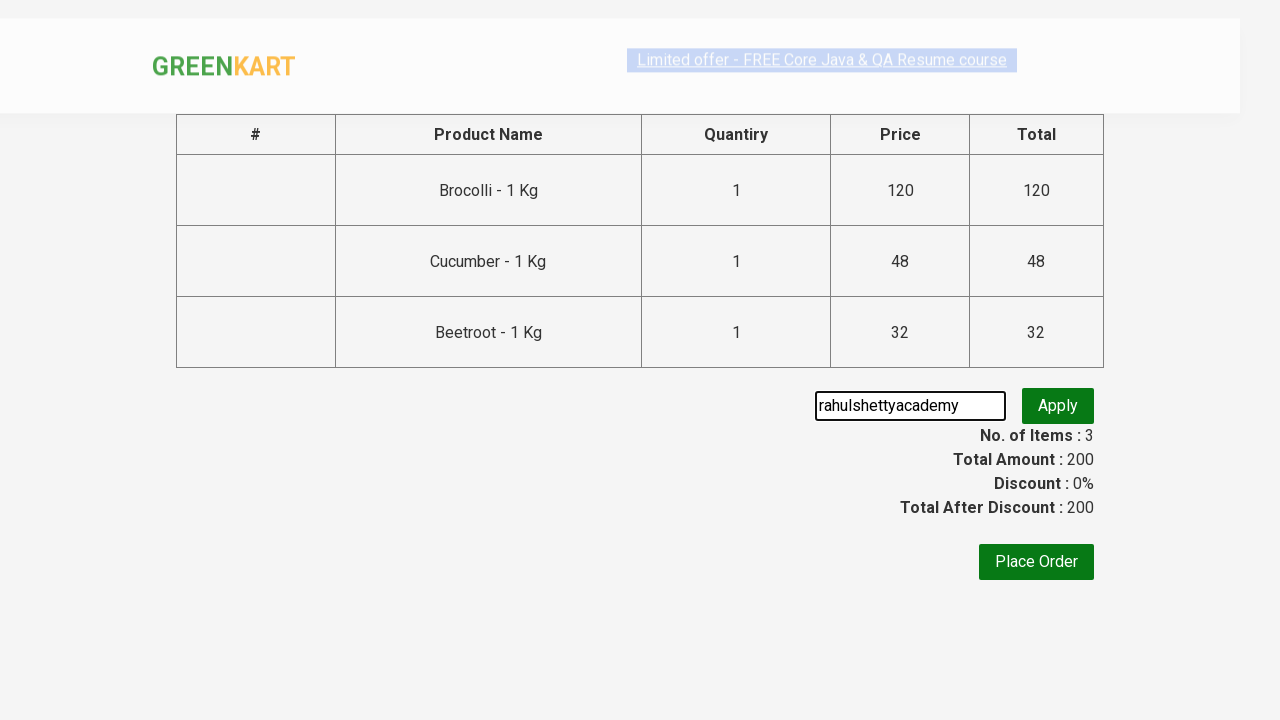

Clicked apply promo button at (1058, 406) on .promoBtn
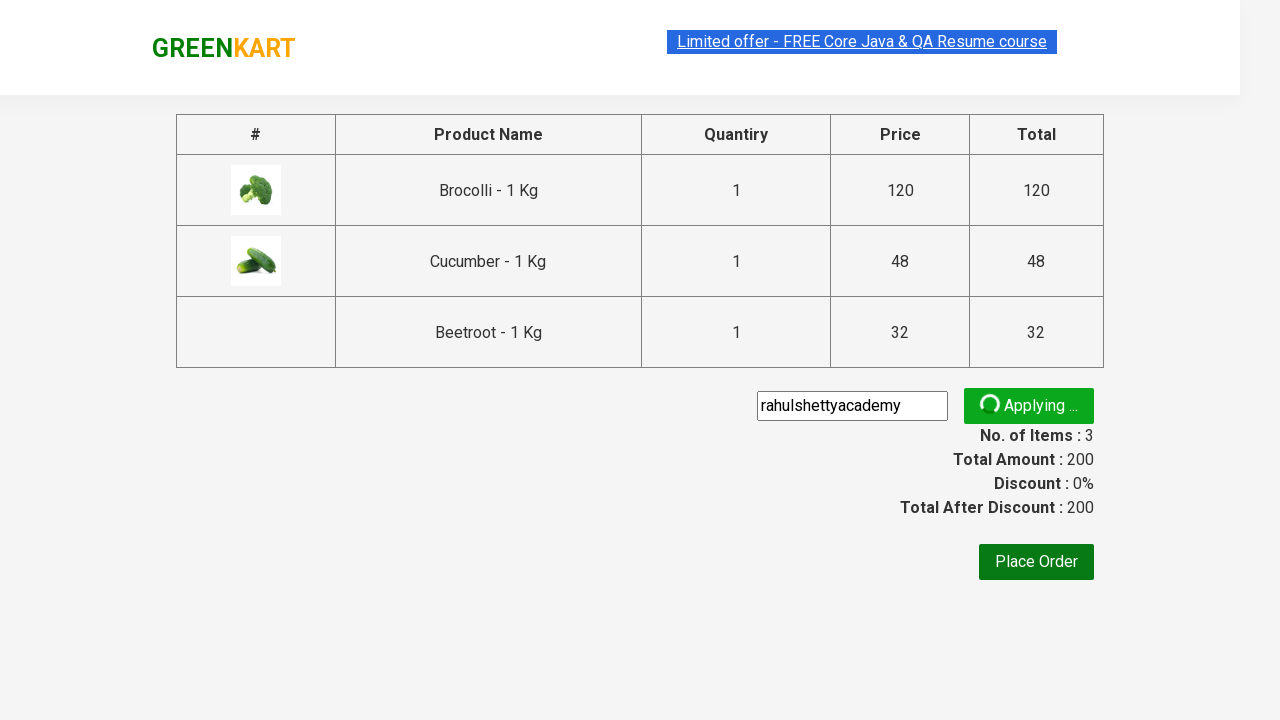

Clicked Place Order button at (1036, 562) on xpath=//button[normalize-space()='Place Order']
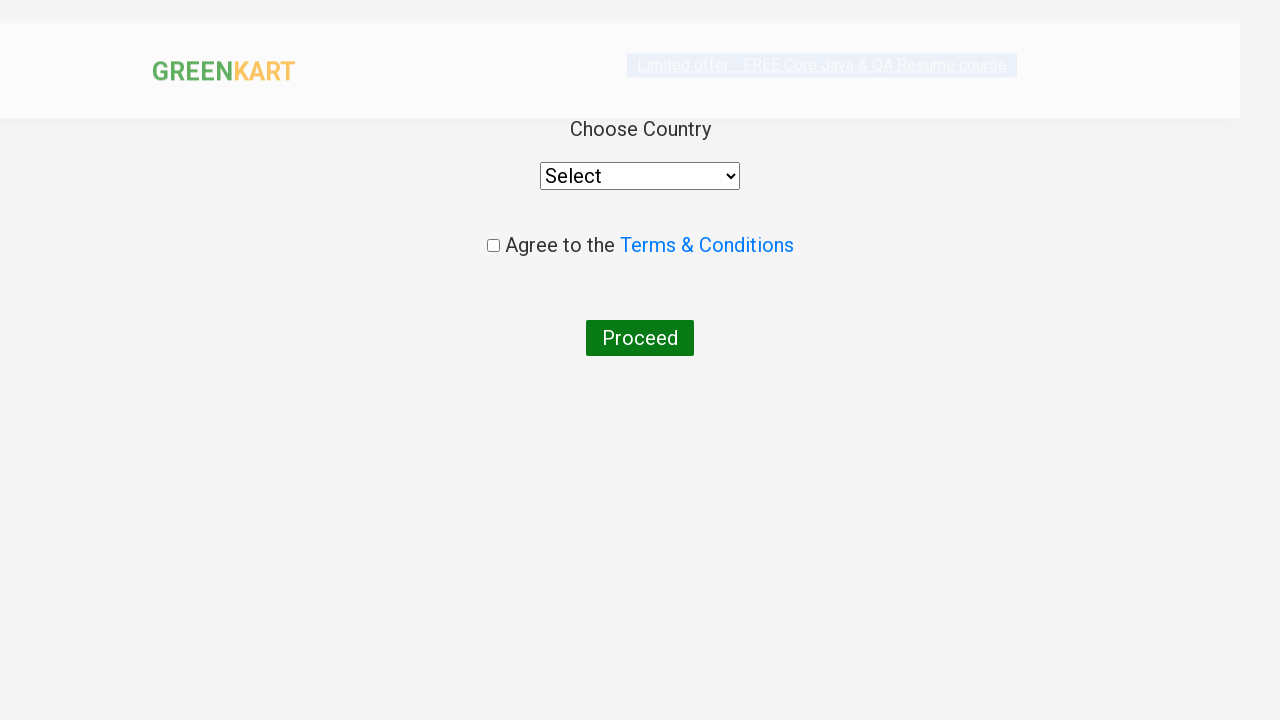

Selected 'India' from country dropdown on div[class='wrapperTwo'] div select
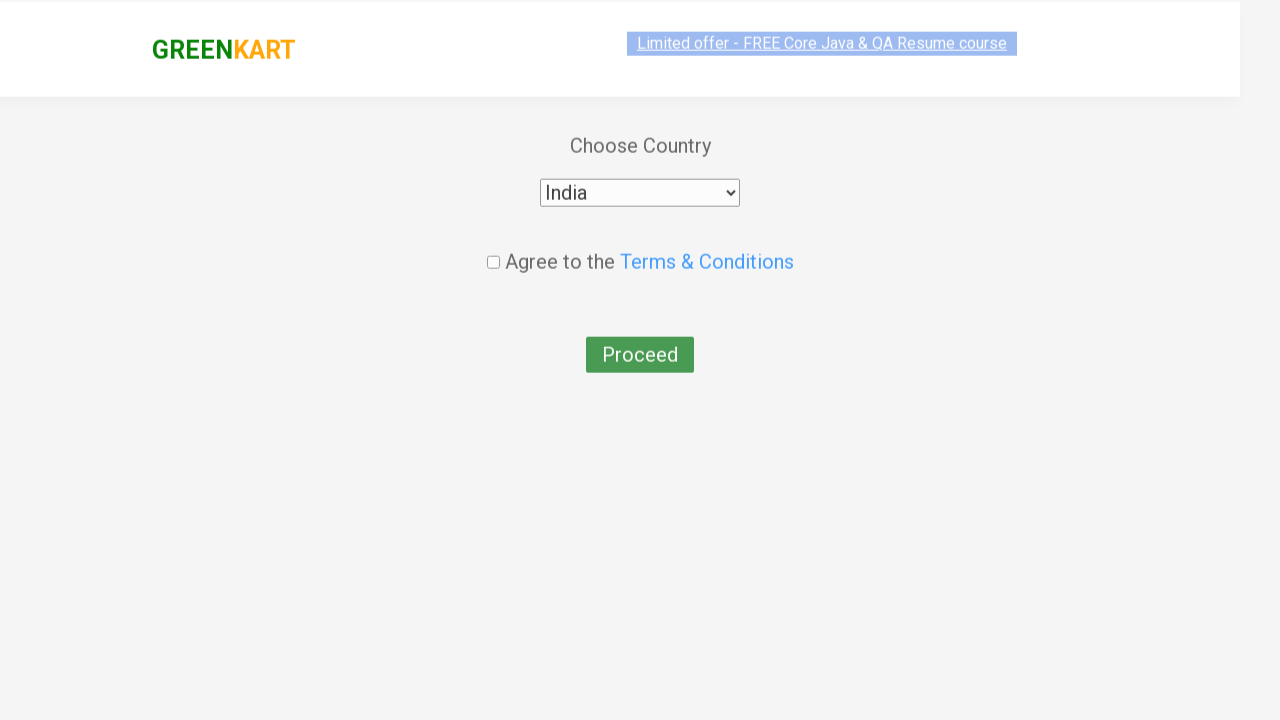

Checked the terms and conditions checkbox at (493, 246) on input[type='checkbox']
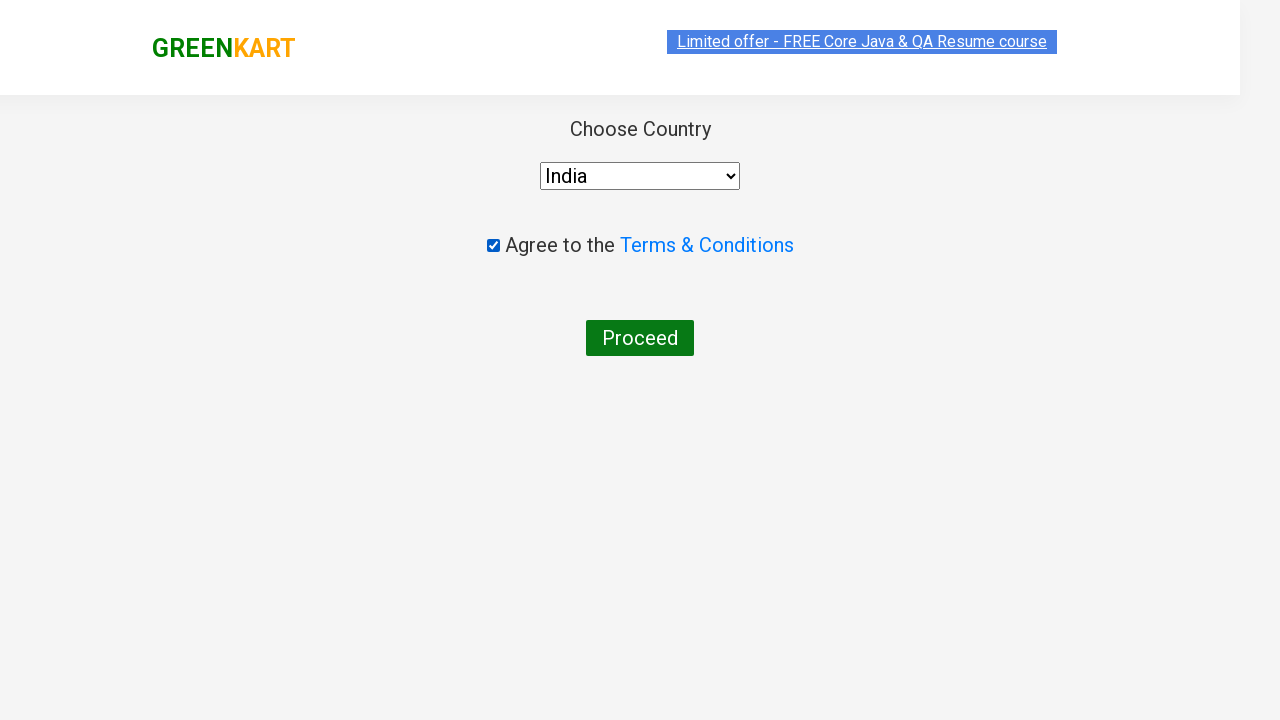

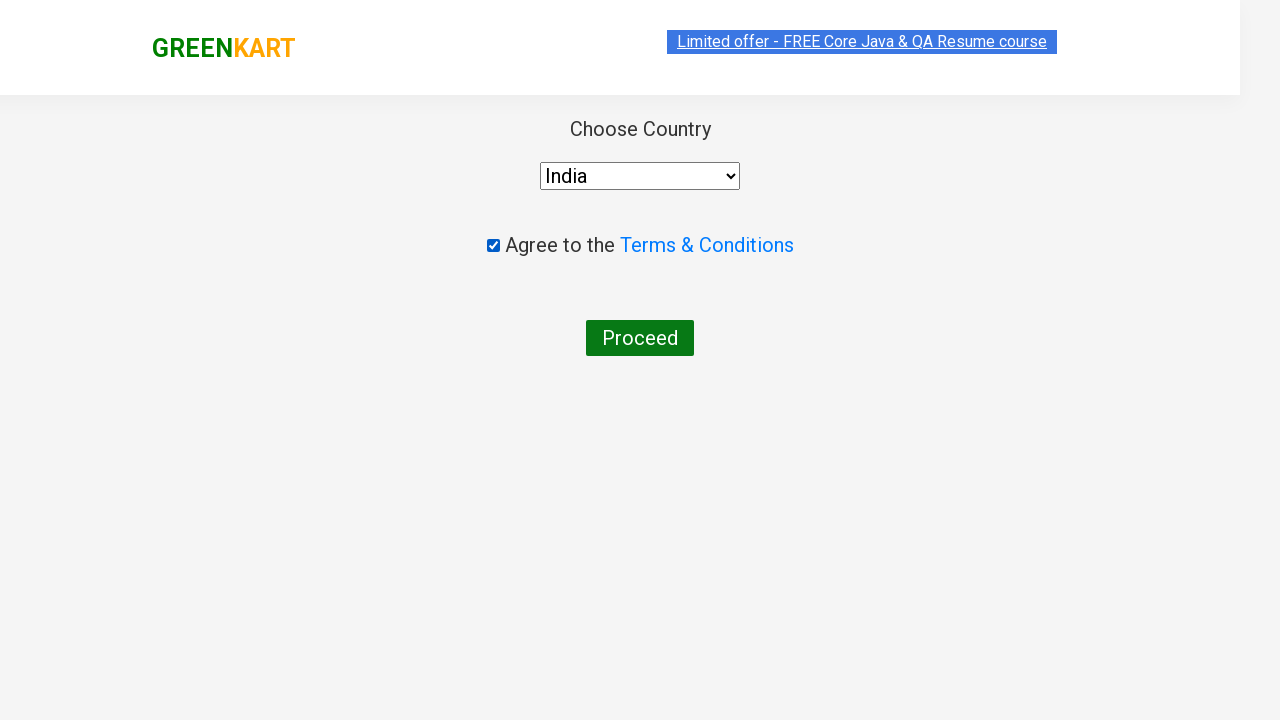